Navigates to Yahoo Japan homepage and clicks on a news link containing specific text

Starting URL: https://www.yahoo.co.jp/

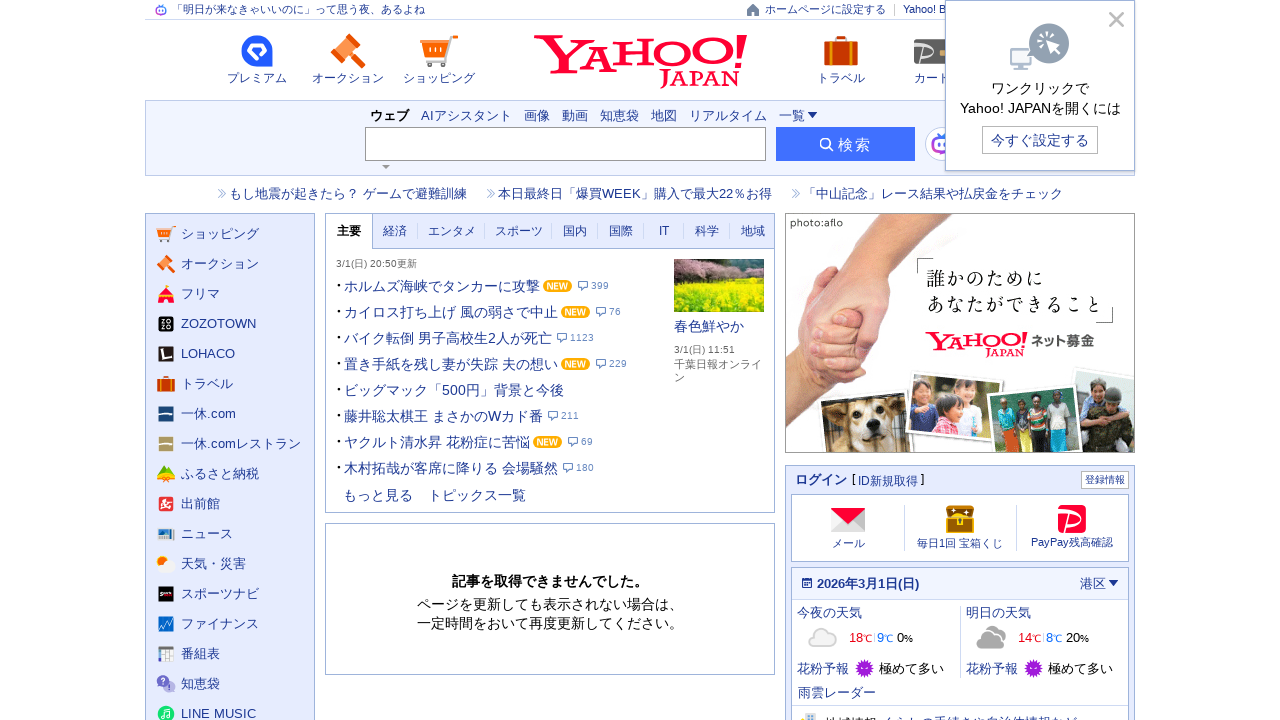

Navigated to Yahoo Japan homepage
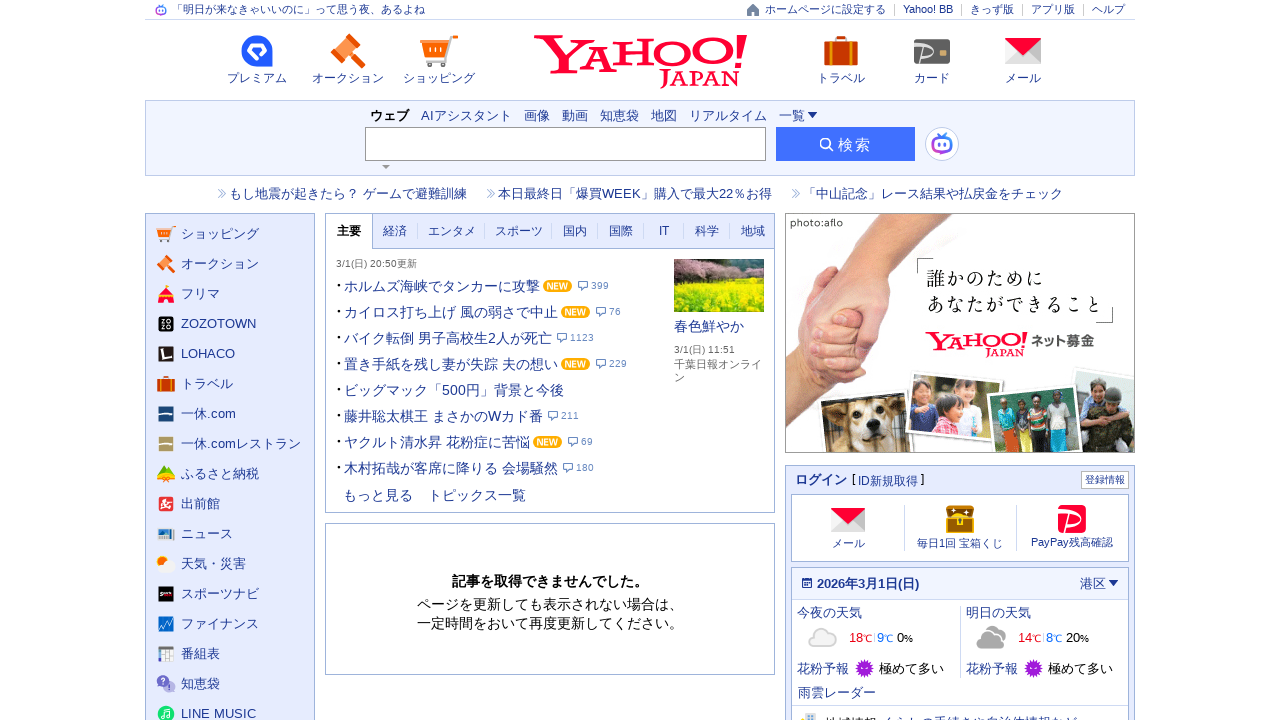

Clicked on news link containing 'ニュース' text at (230, 534) on a:has-text('ニュース')
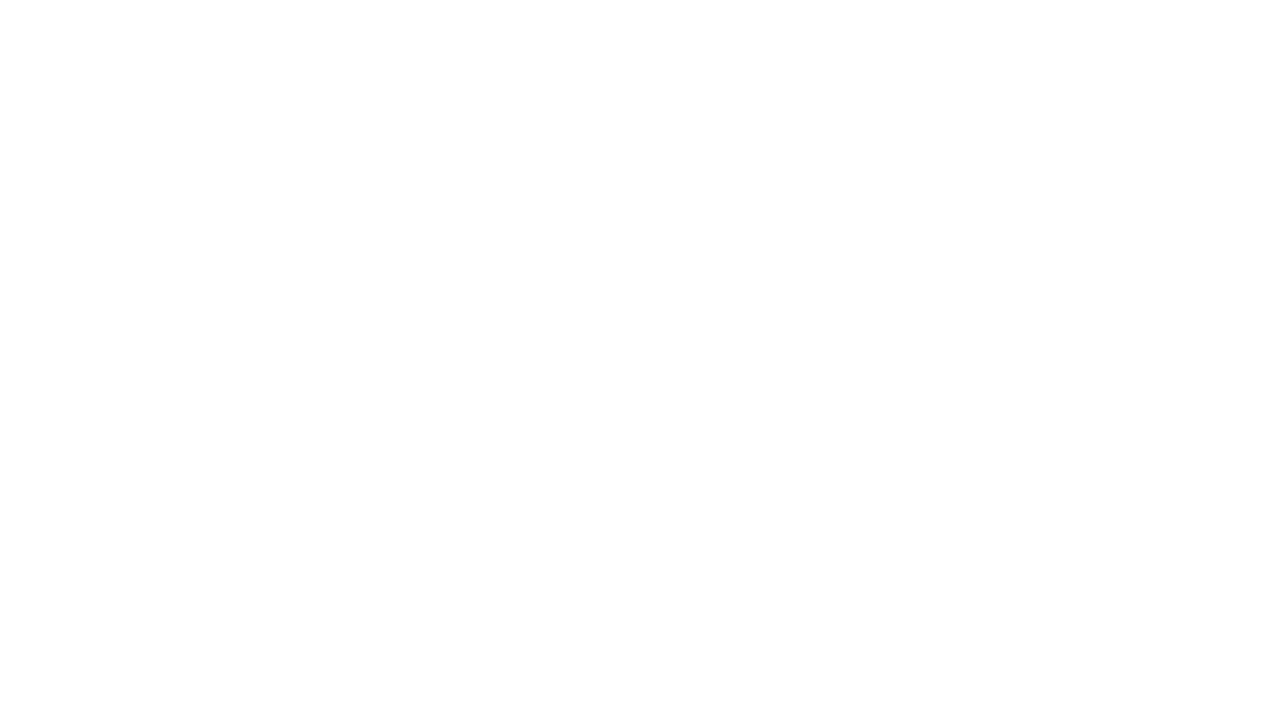

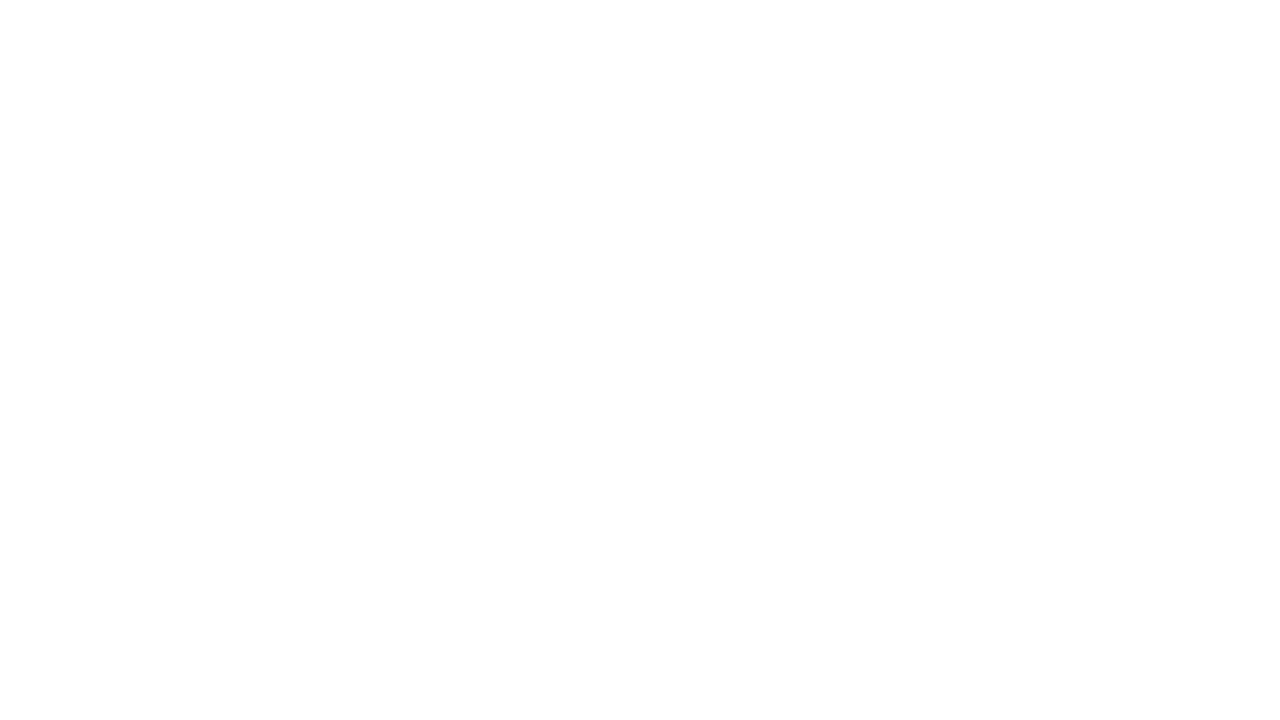